Tests the search filter functionality by entering "Rice" in the search field and verifying that the displayed results are filtered correctly

Starting URL: https://rahulshettyacademy.com/seleniumPractise/#/offers

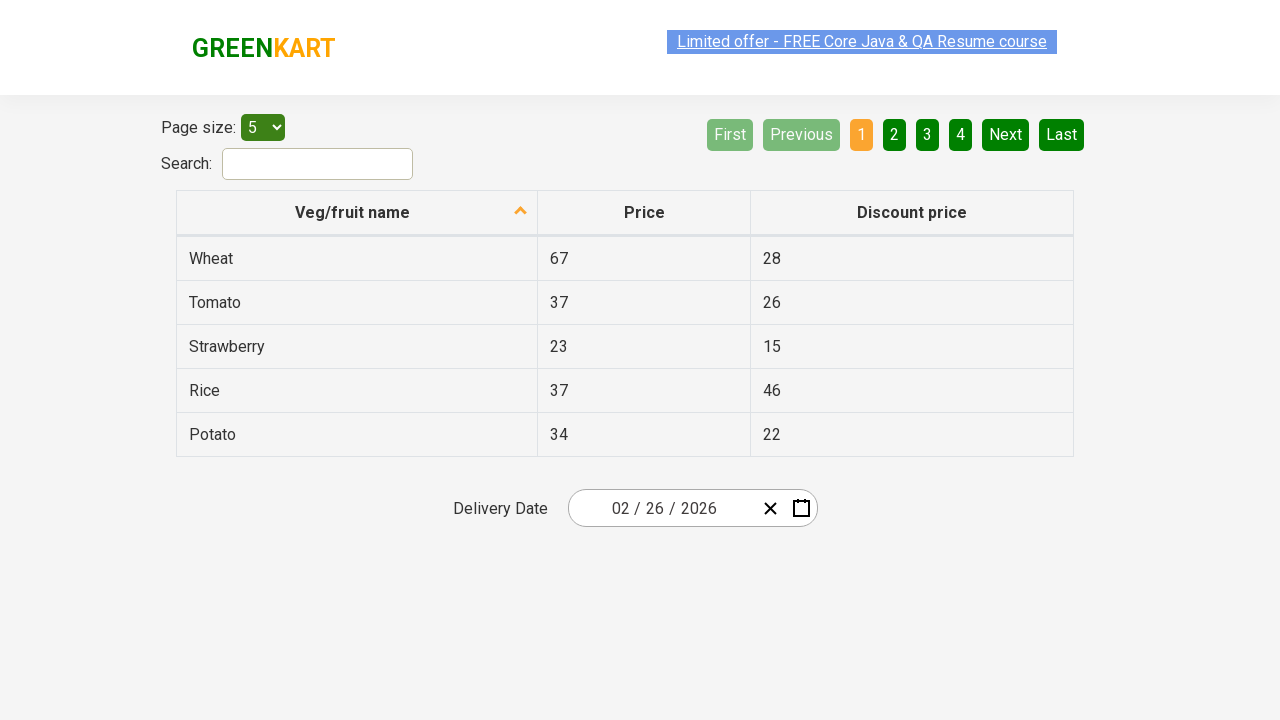

Entered 'Rice' in the search field on #search-field
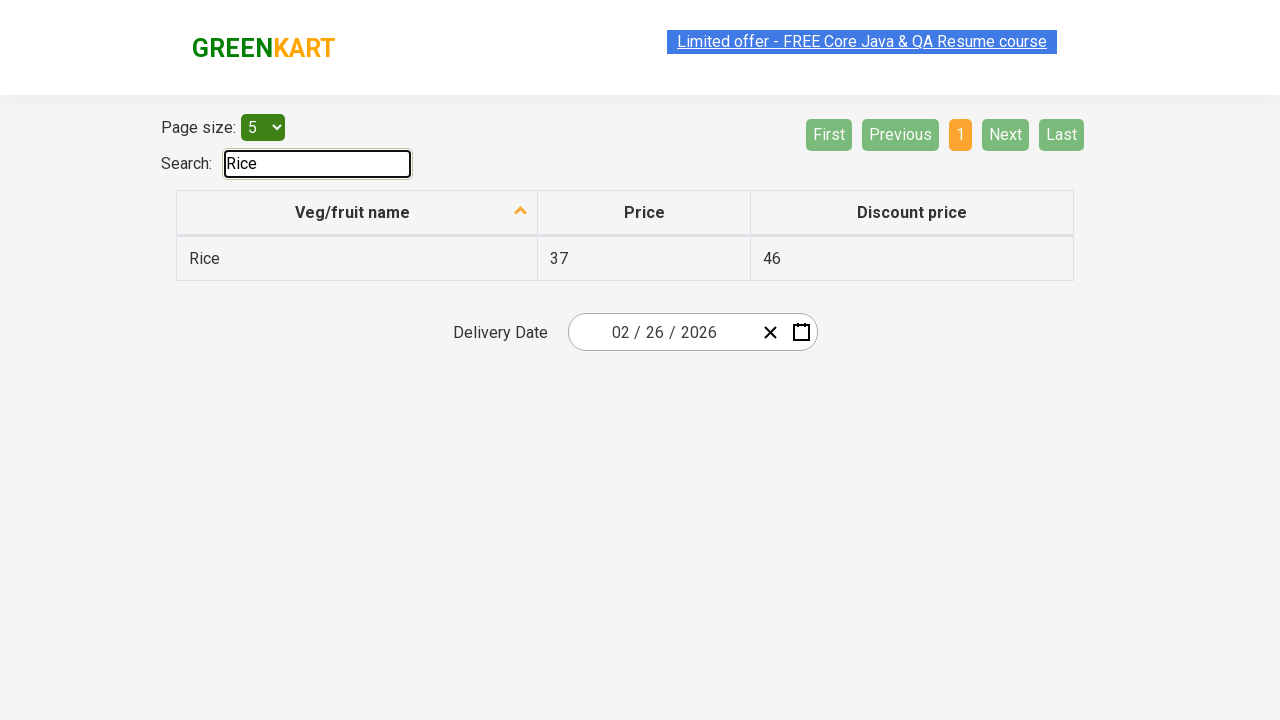

Waited 500ms for table filtering to complete
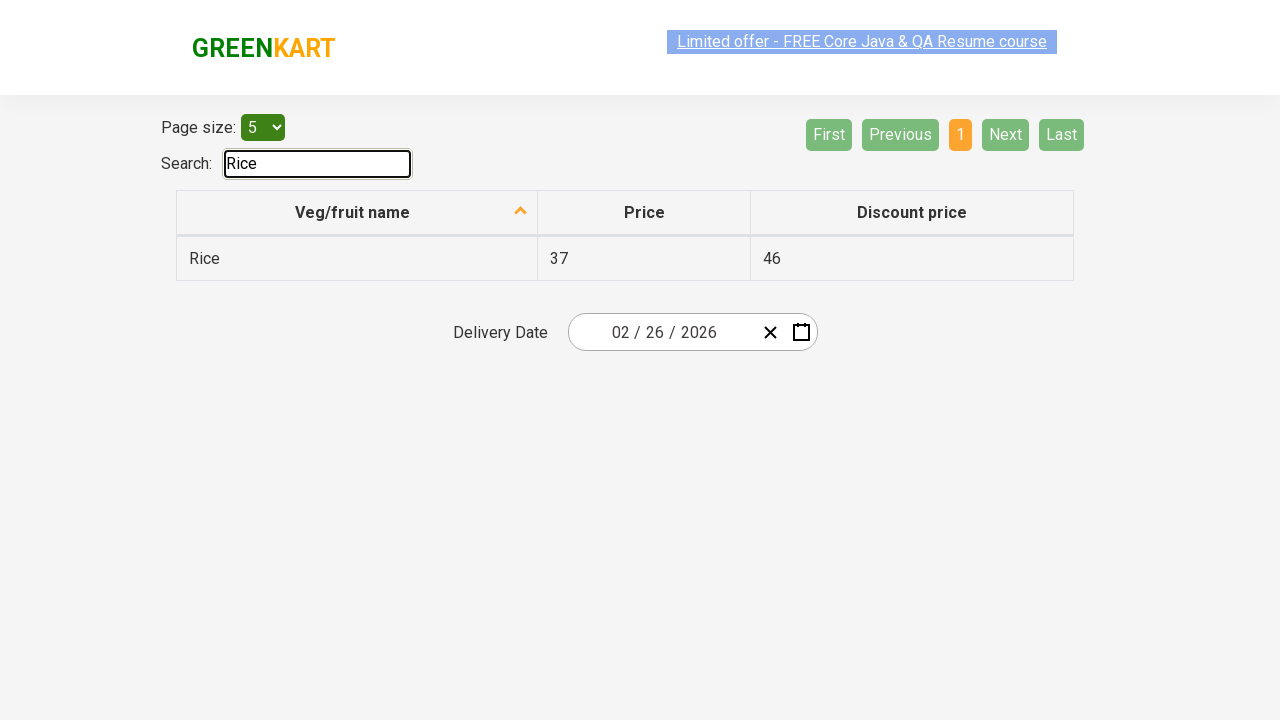

Retrieved all veggie name elements from the first column
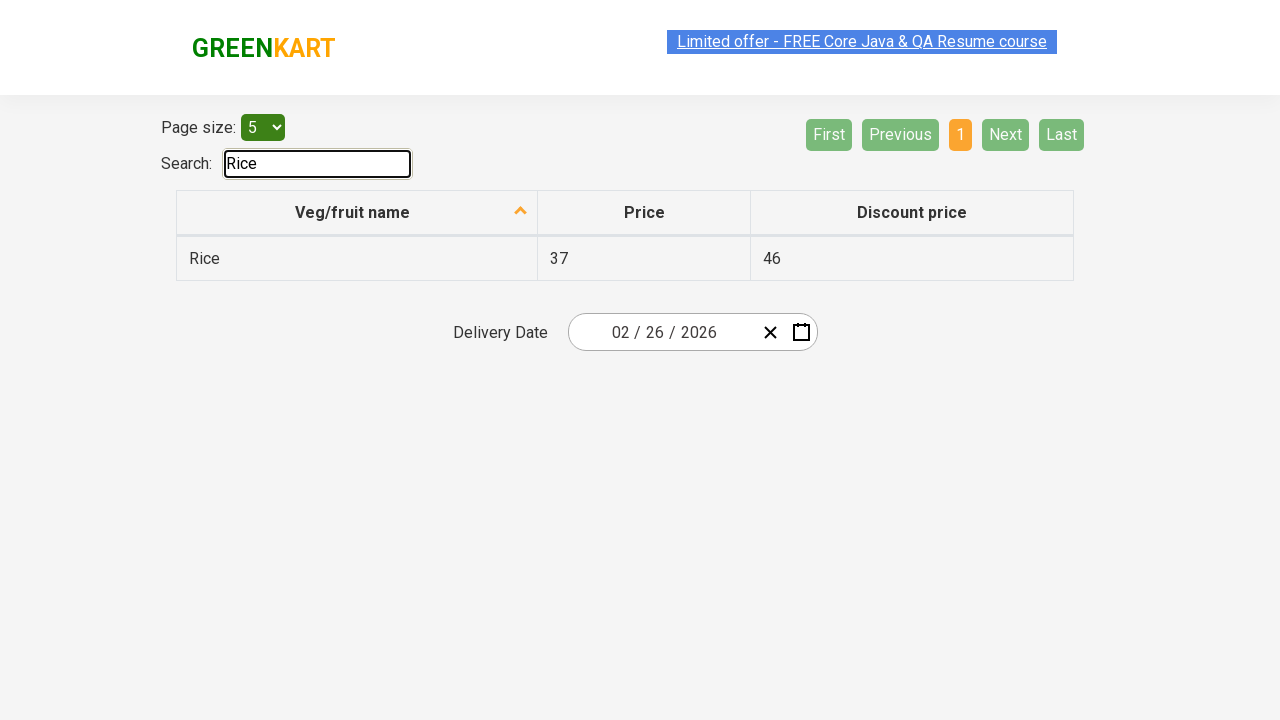

Verified that 'Rice' contains 'Rice'
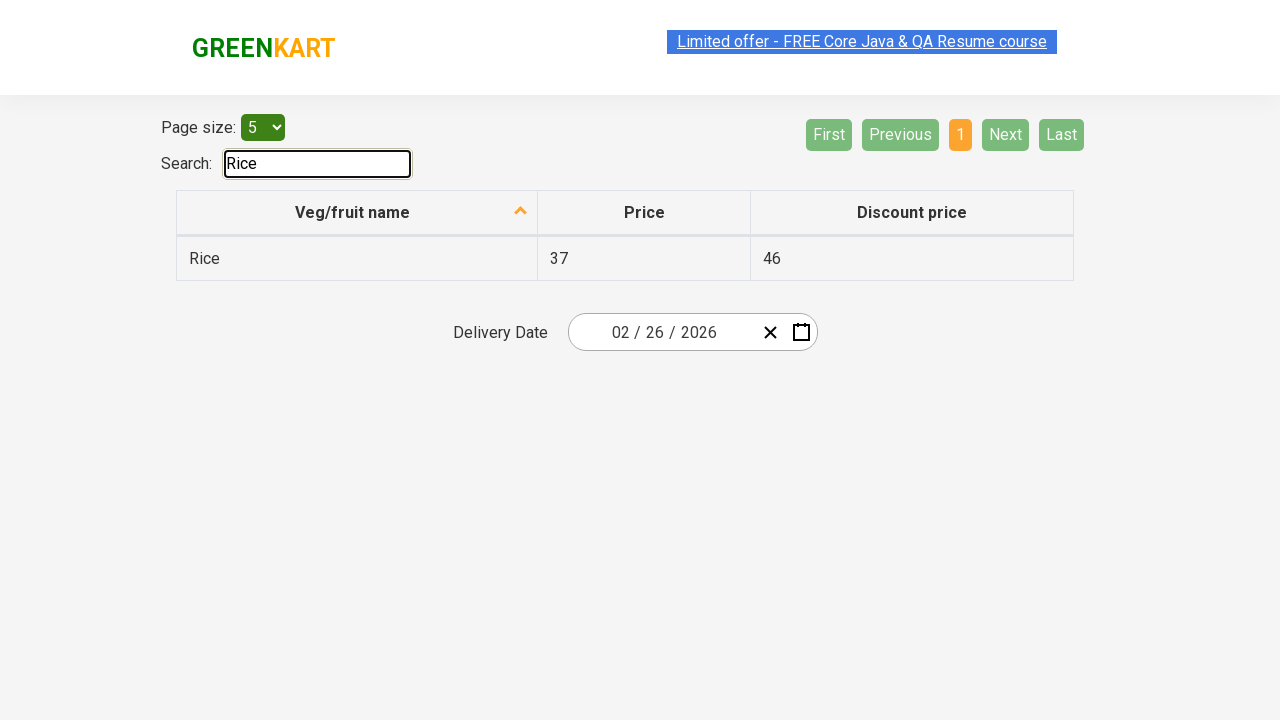

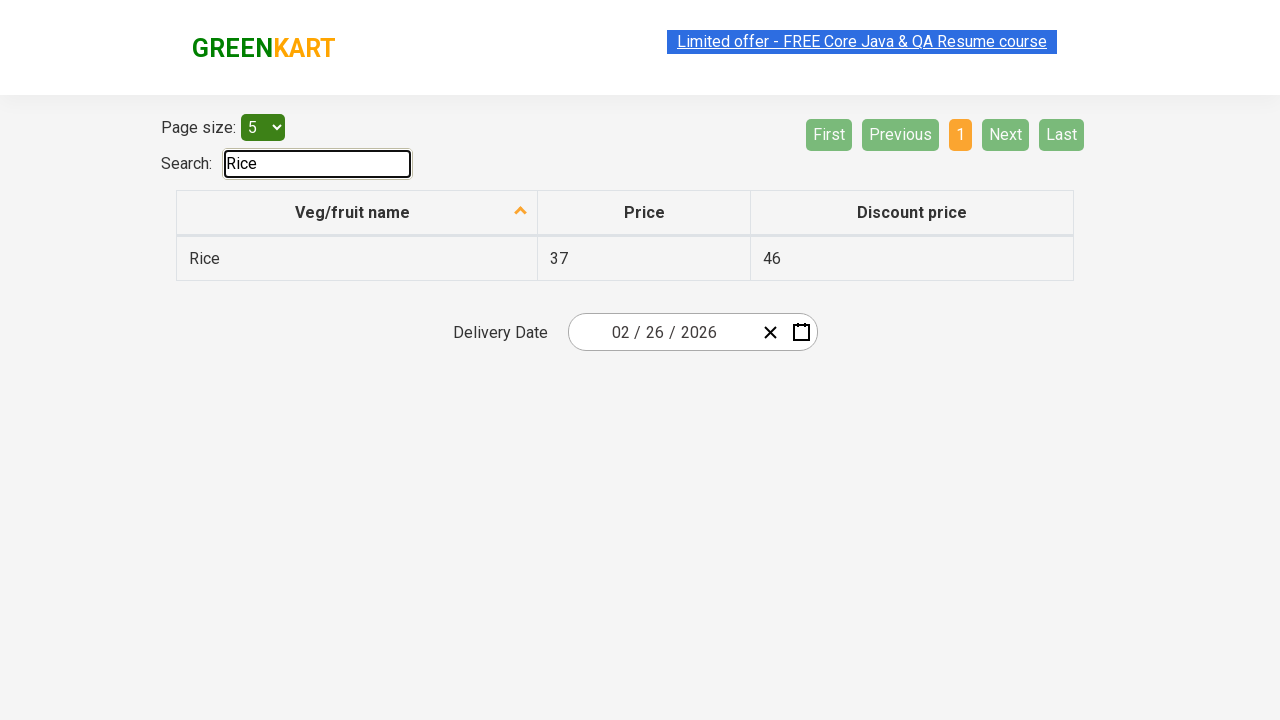